Tests navigation by clicking on A/B Testing link, verifying the page title, then navigating back to the home page and verifying its title

Starting URL: https://practice.cydeo.com

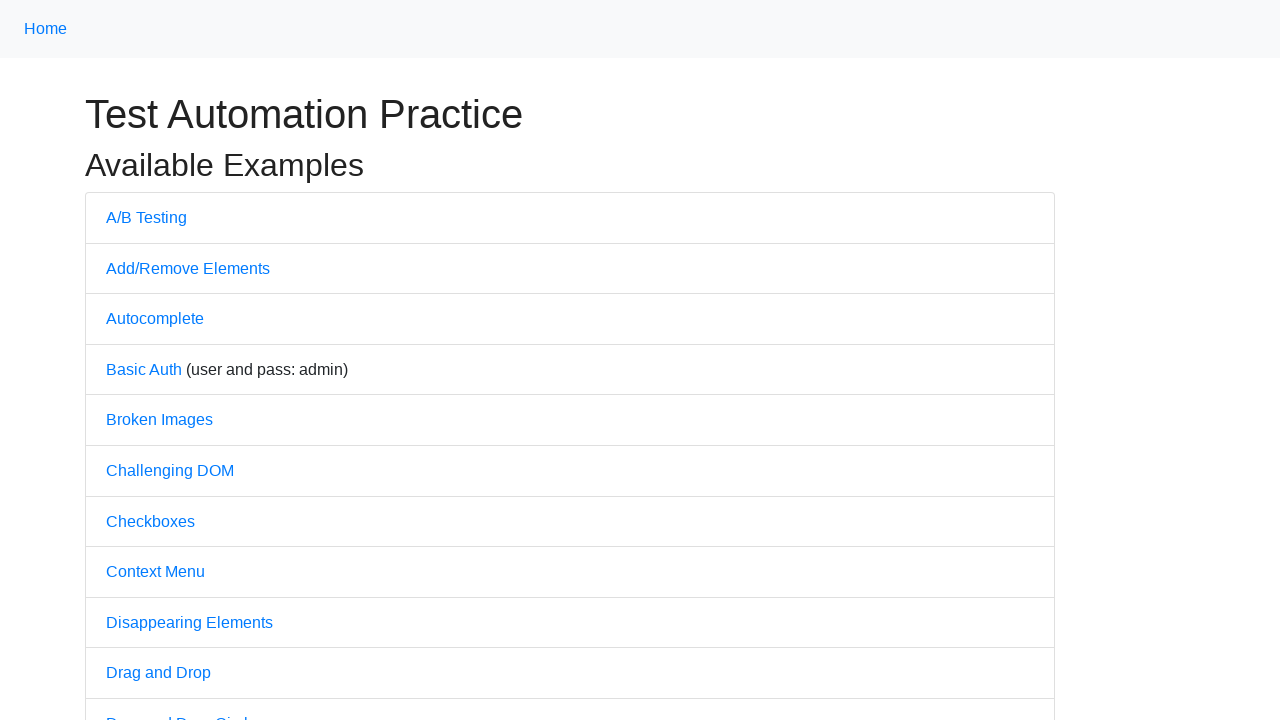

Clicked on A/B Testing link at (146, 217) on text=A/B Testing
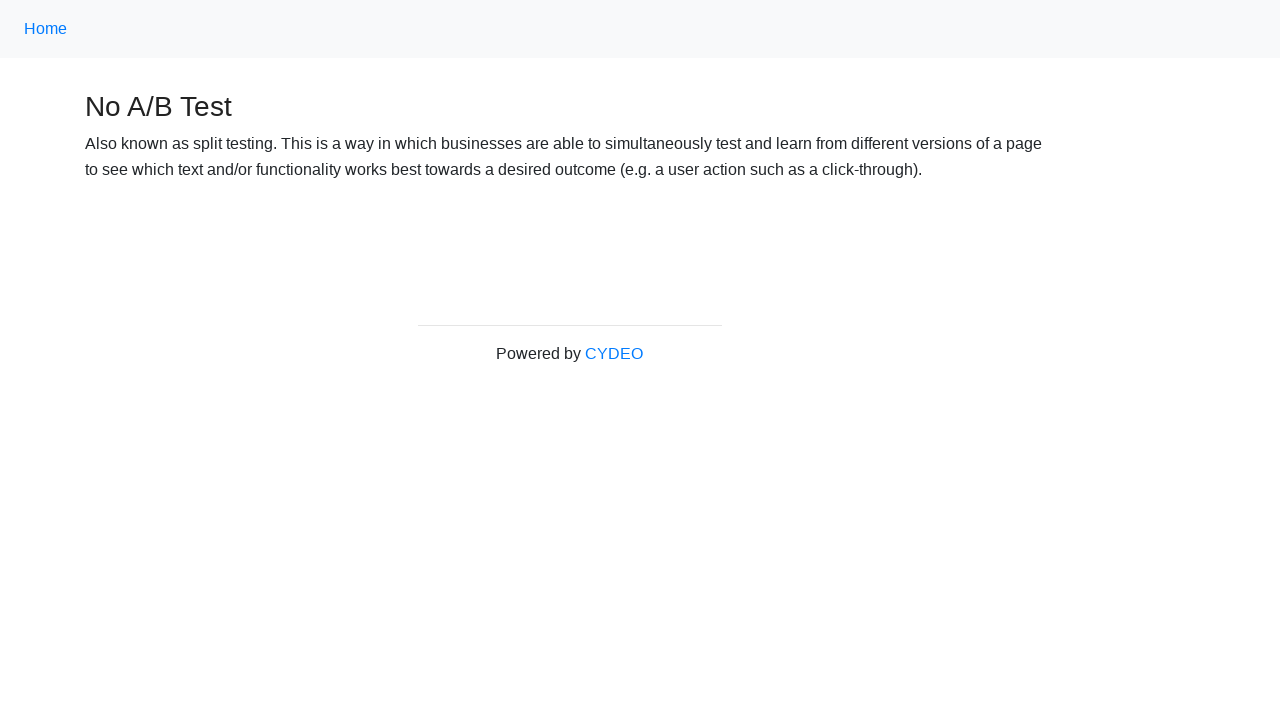

Navigation to A/B Testing page completed
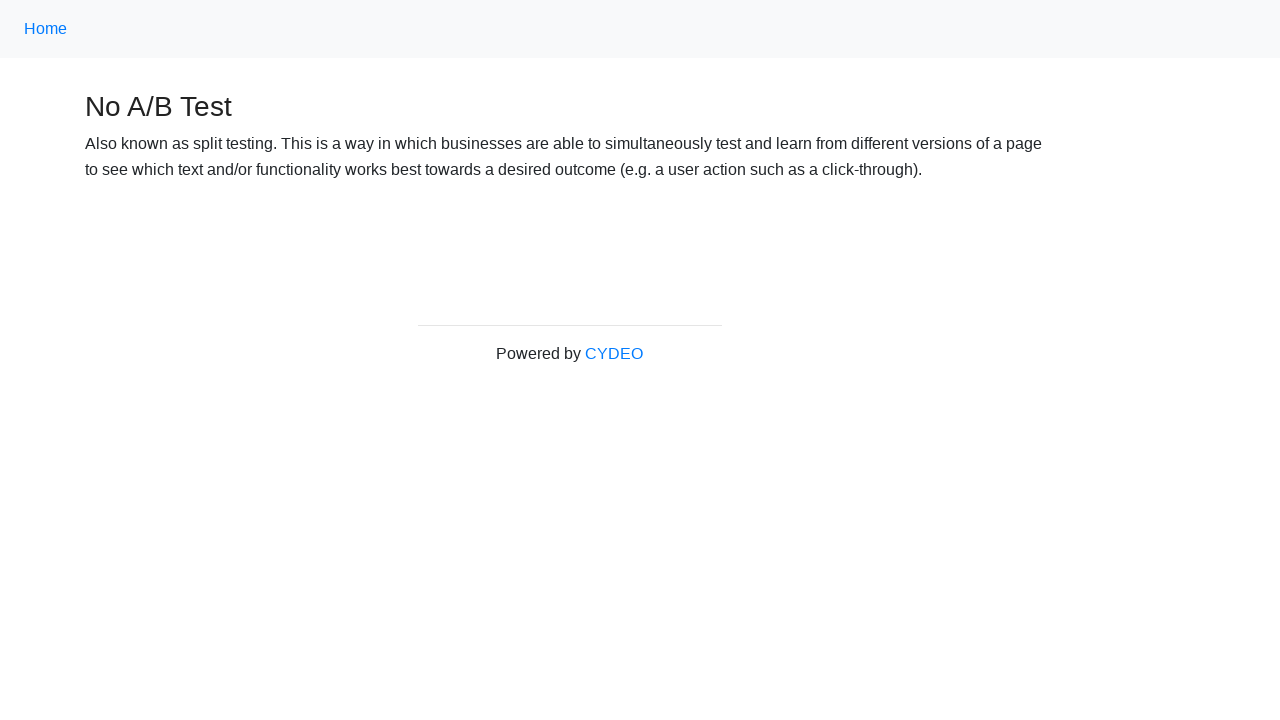

Verified page title is 'No A/B Test'
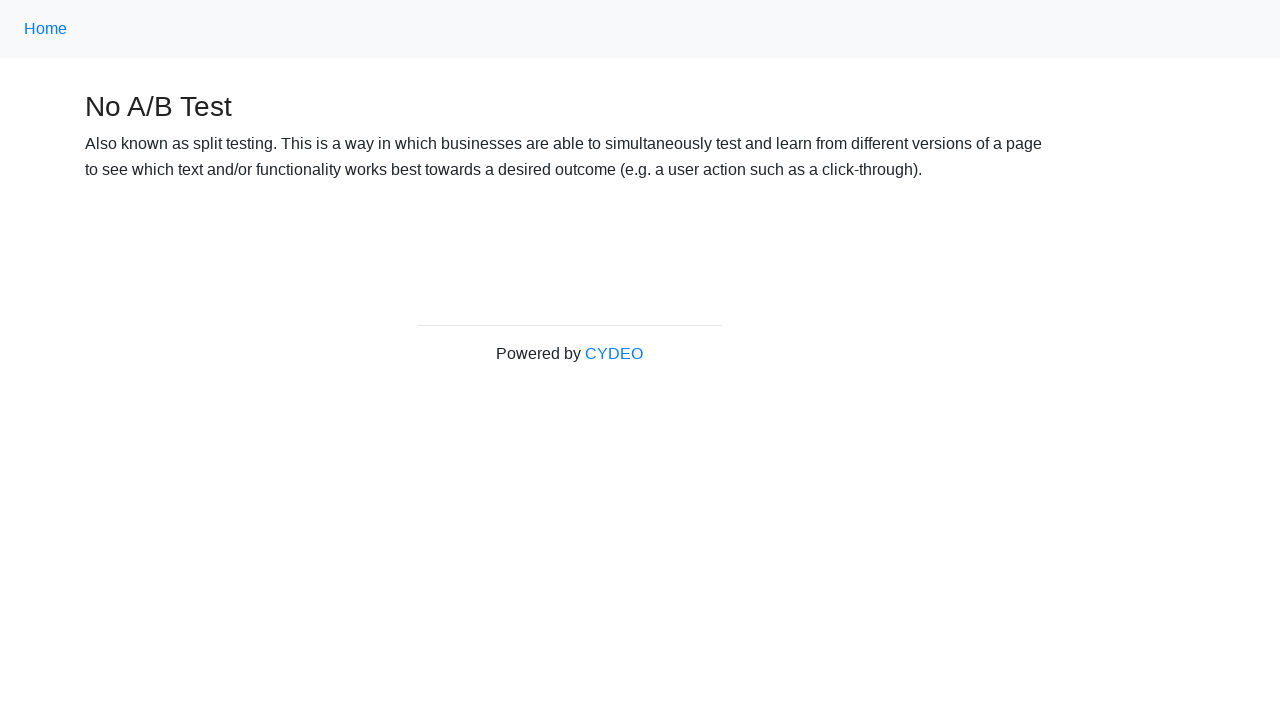

Navigated back to home page
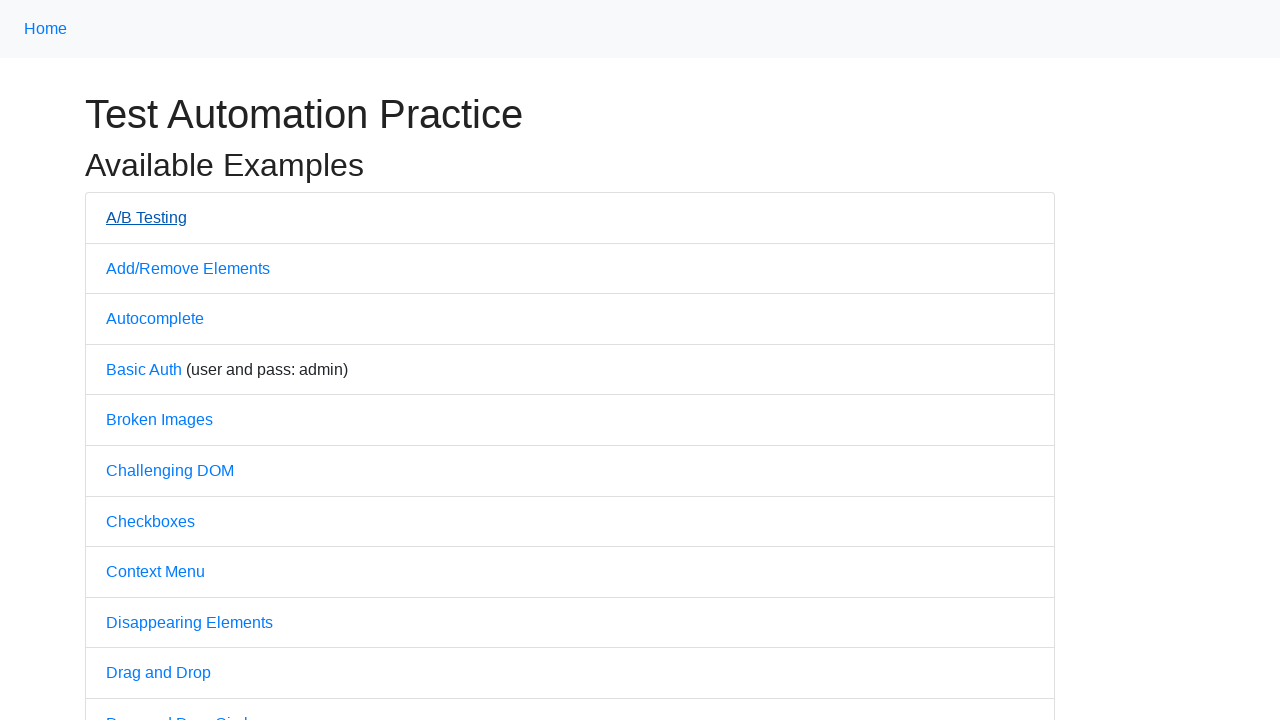

Navigation back to home page completed
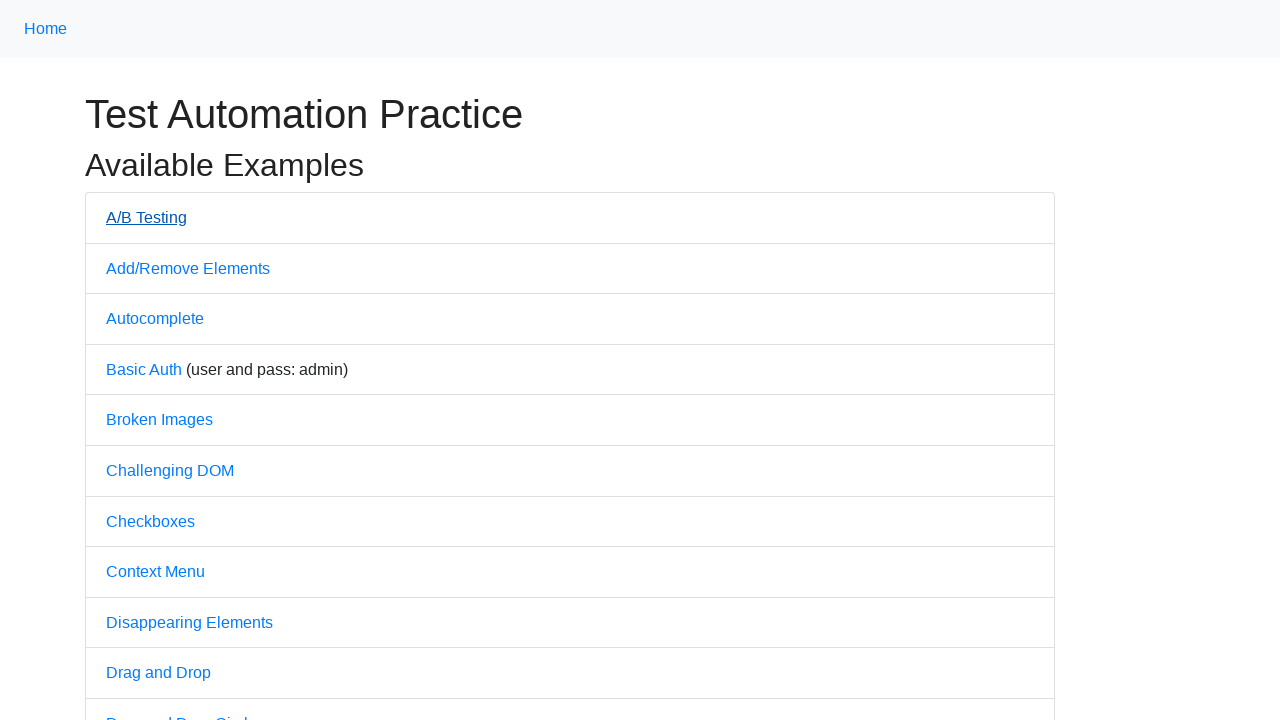

Verified home page title is 'Practice'
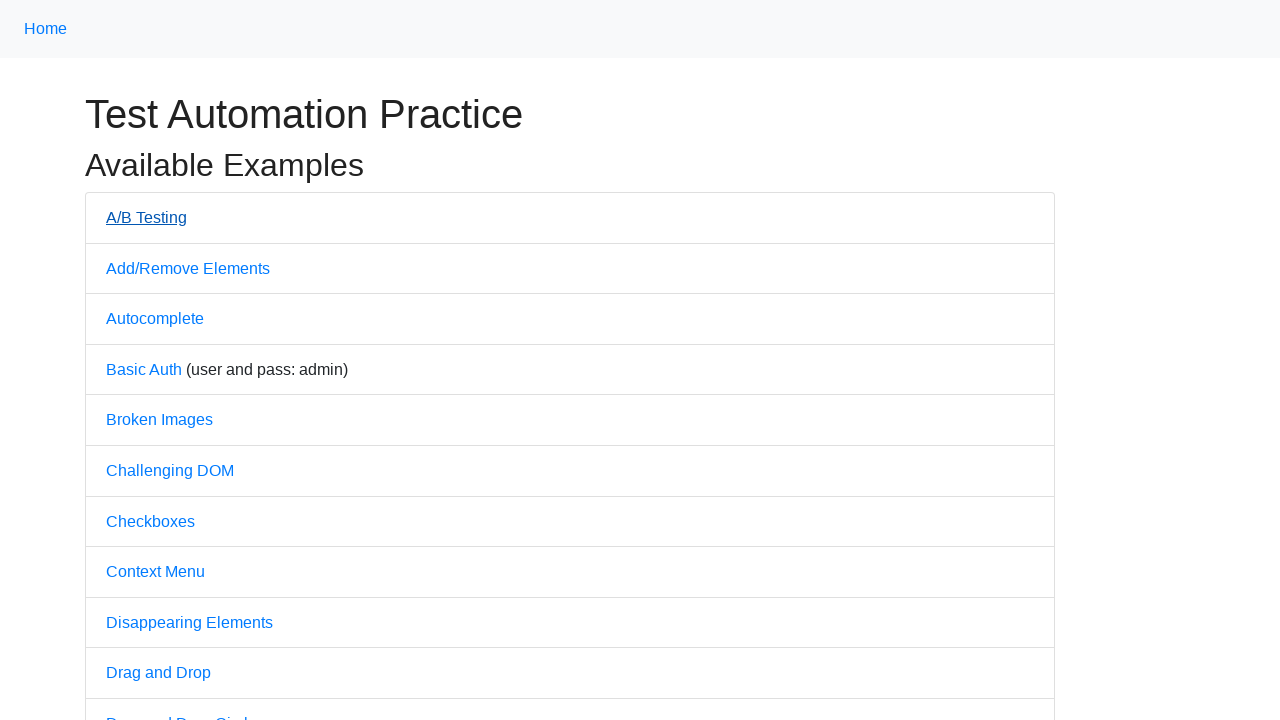

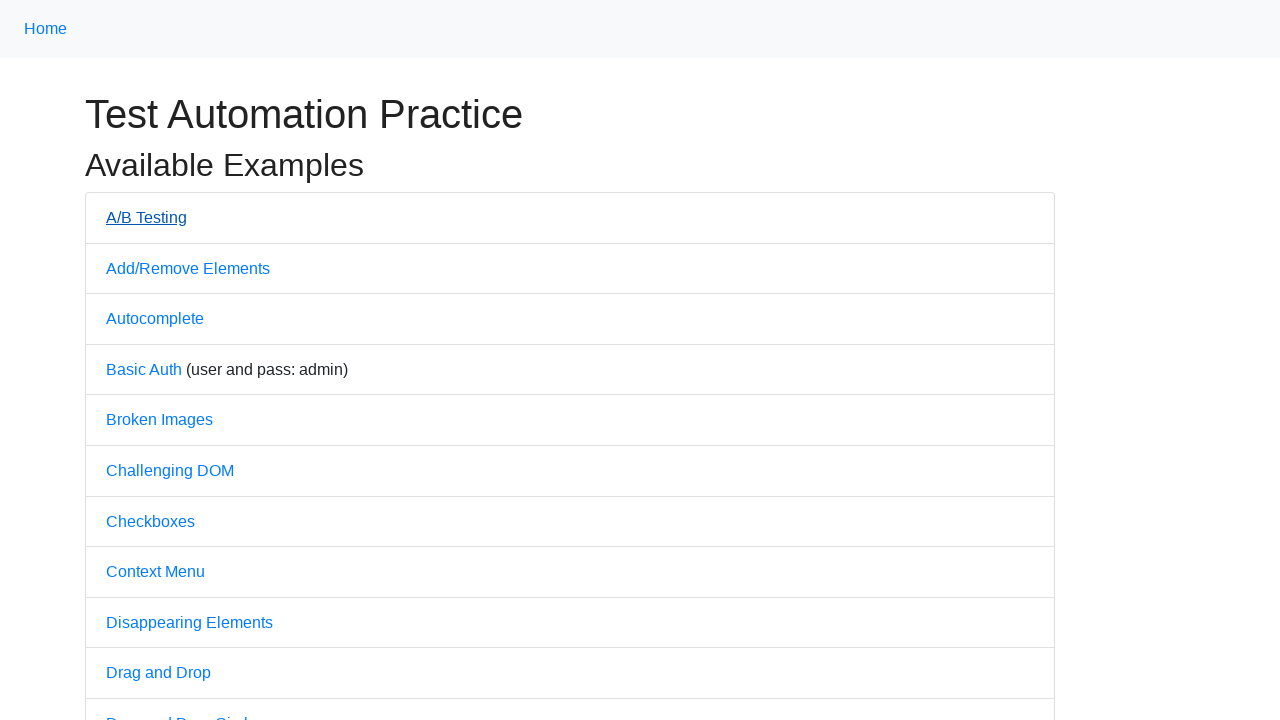